Tests a registration form by filling in first name, last name, and email fields, then submitting the form and verifying the success message is displayed.

Starting URL: http://suninjuly.github.io/registration1.html

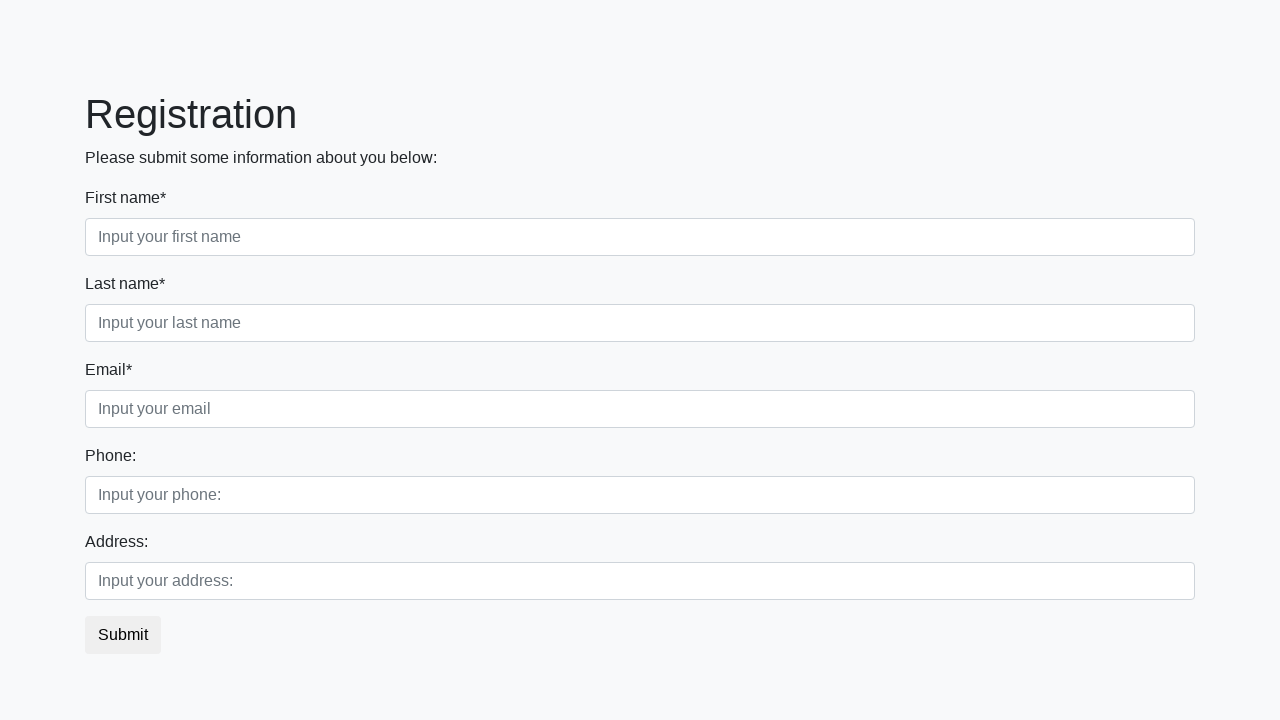

Filled first name field with 'Ivan' on .first
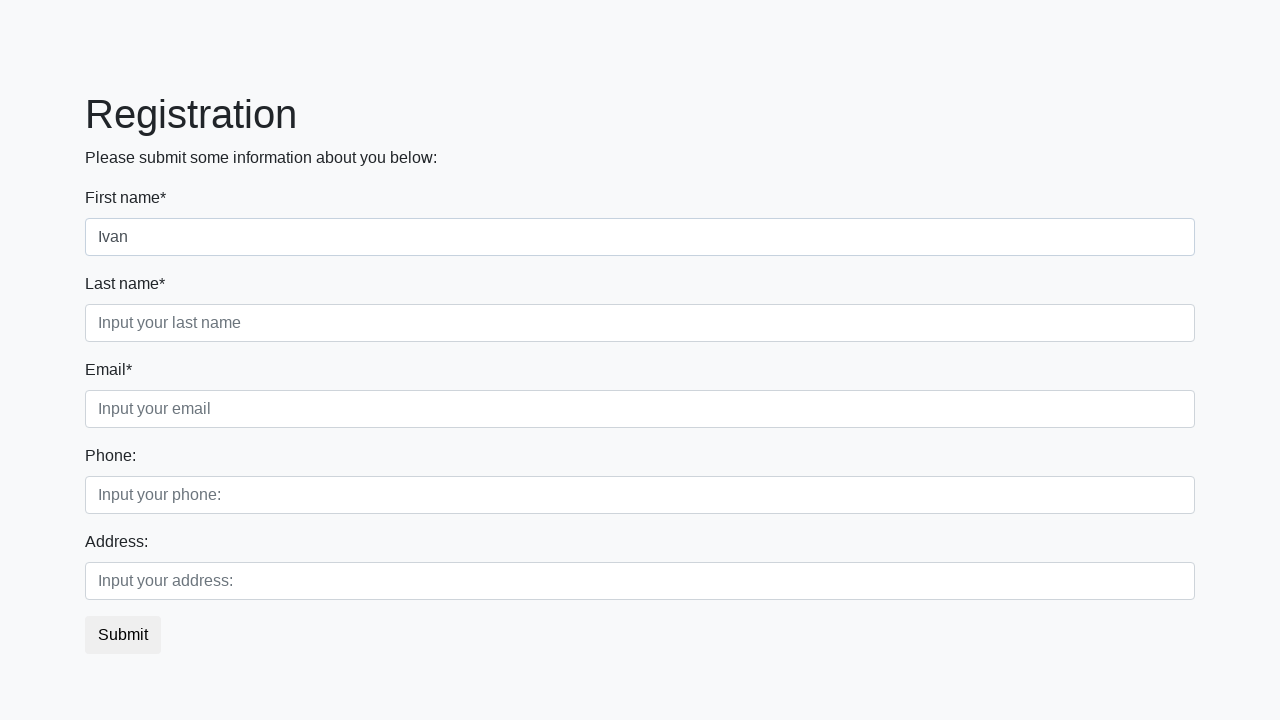

Filled last name field with 'Petrov' on .second
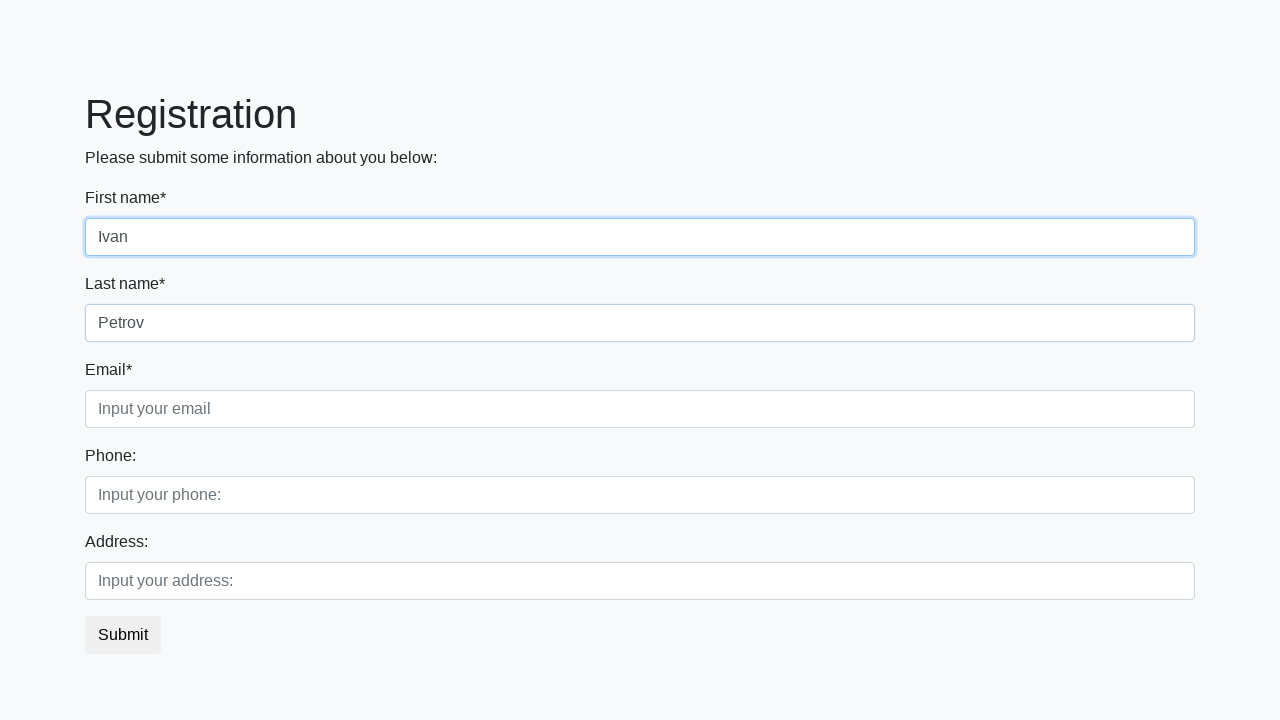

Filled email field with 'smolensk@city.ru' on .third
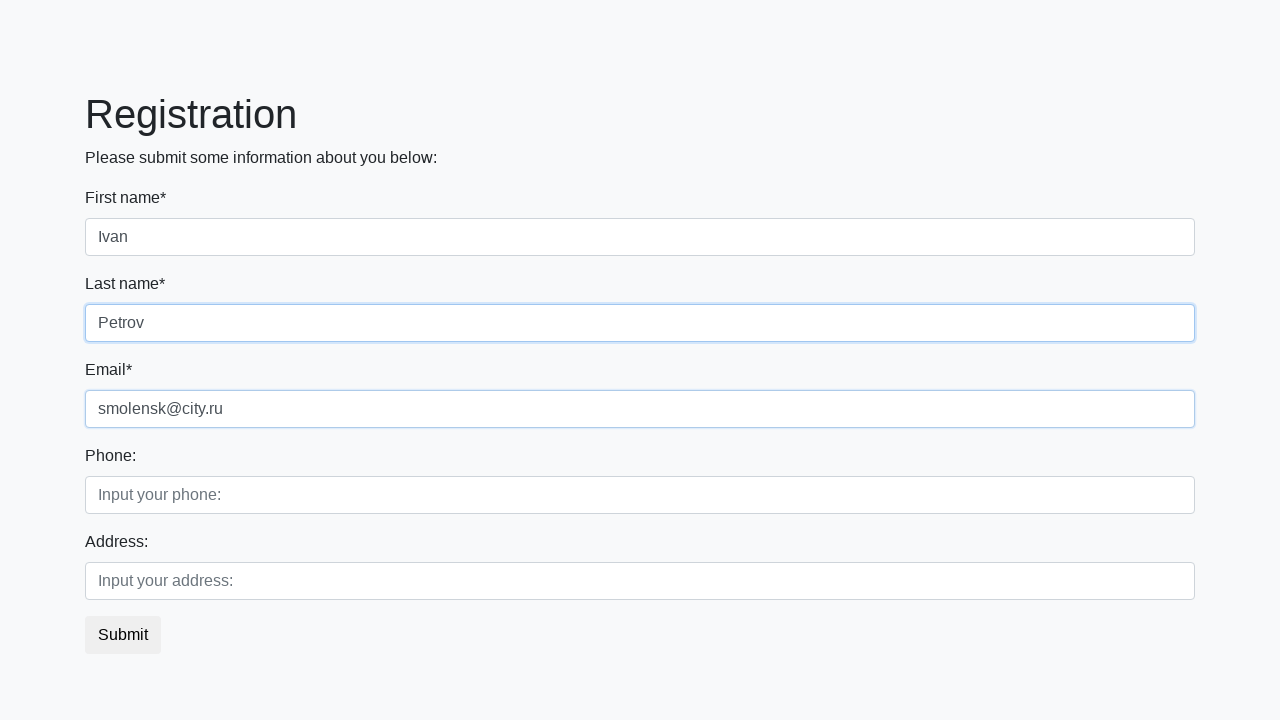

Clicked submit button to register at (123, 635) on button.btn
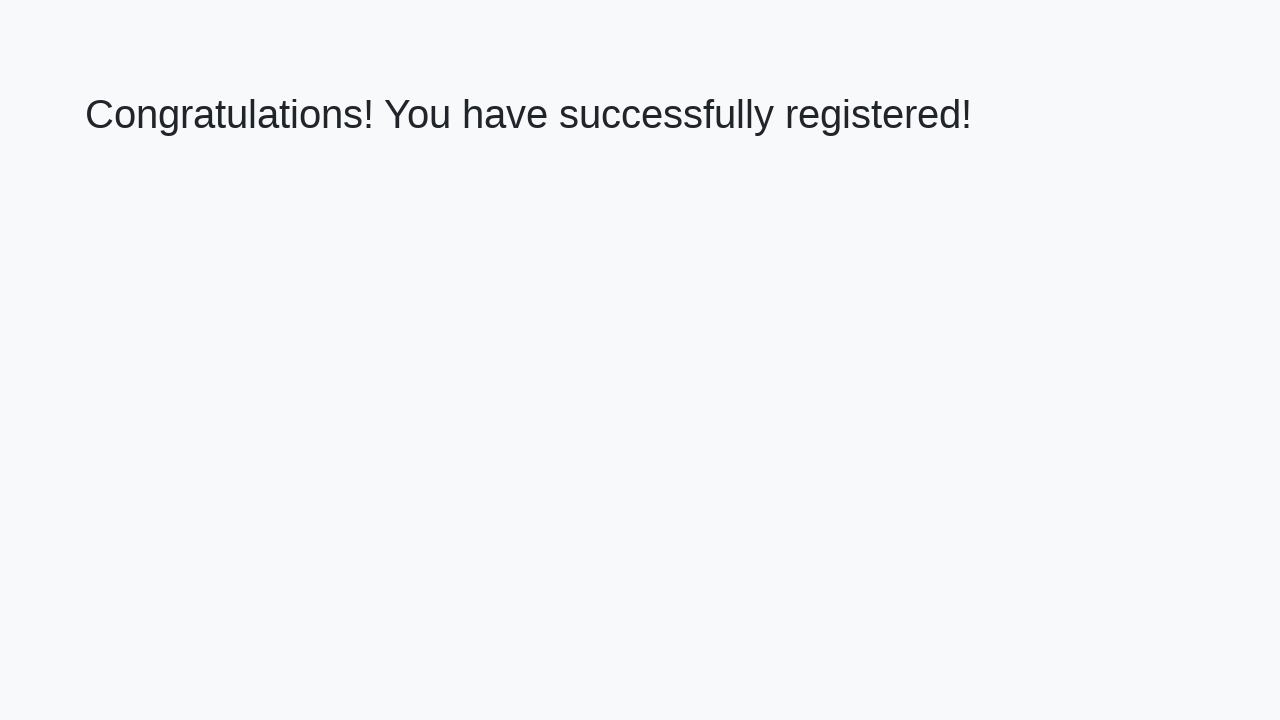

Success message heading loaded
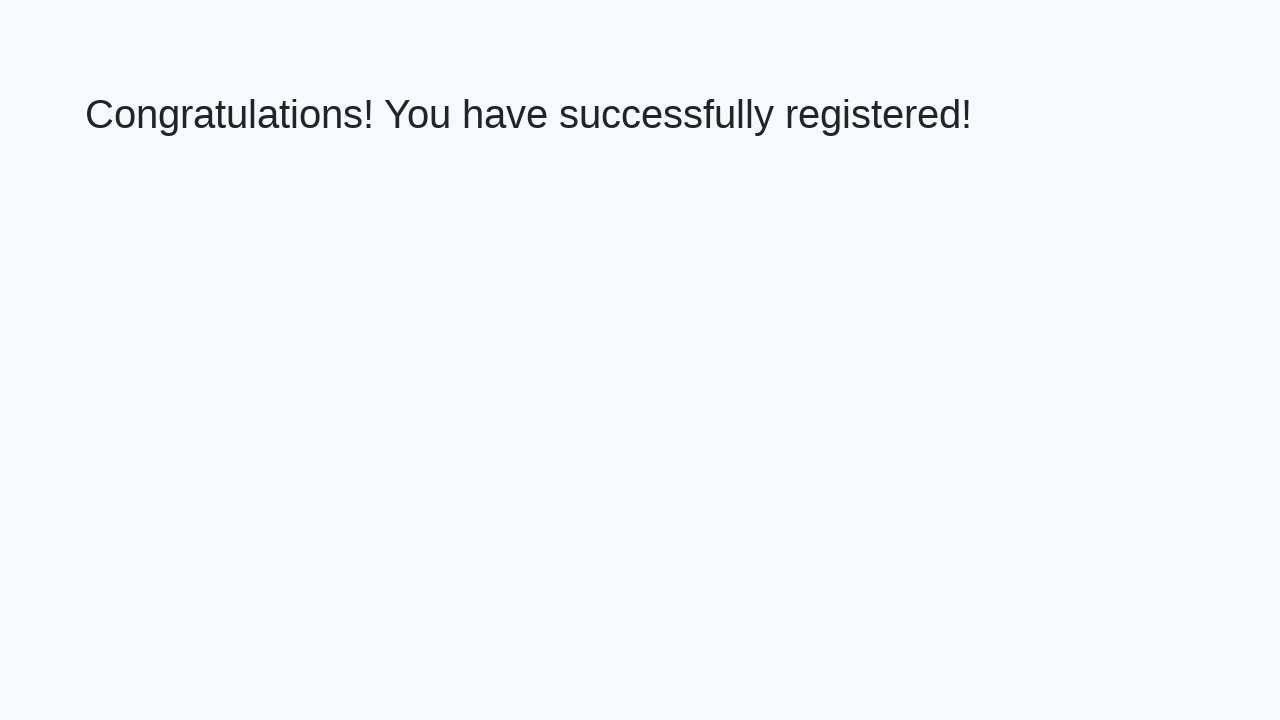

Retrieved success message text
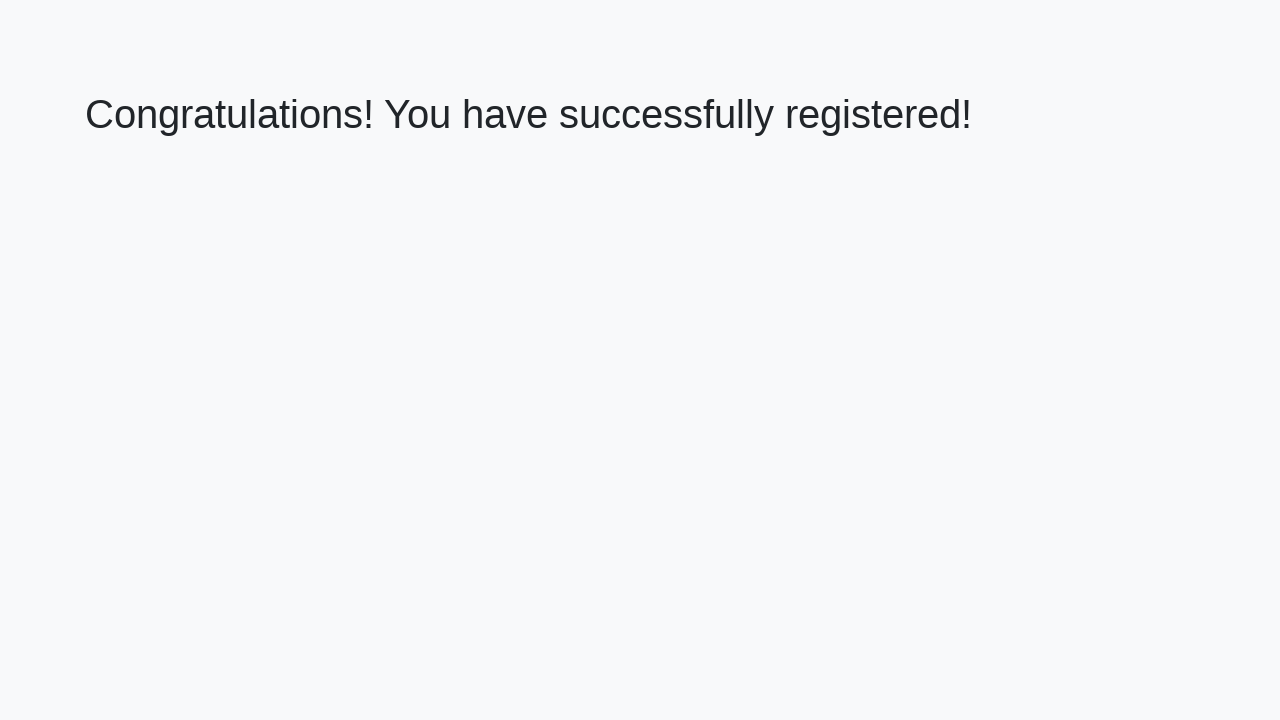

Verified success message: 'Congratulations! You have successfully registered!'
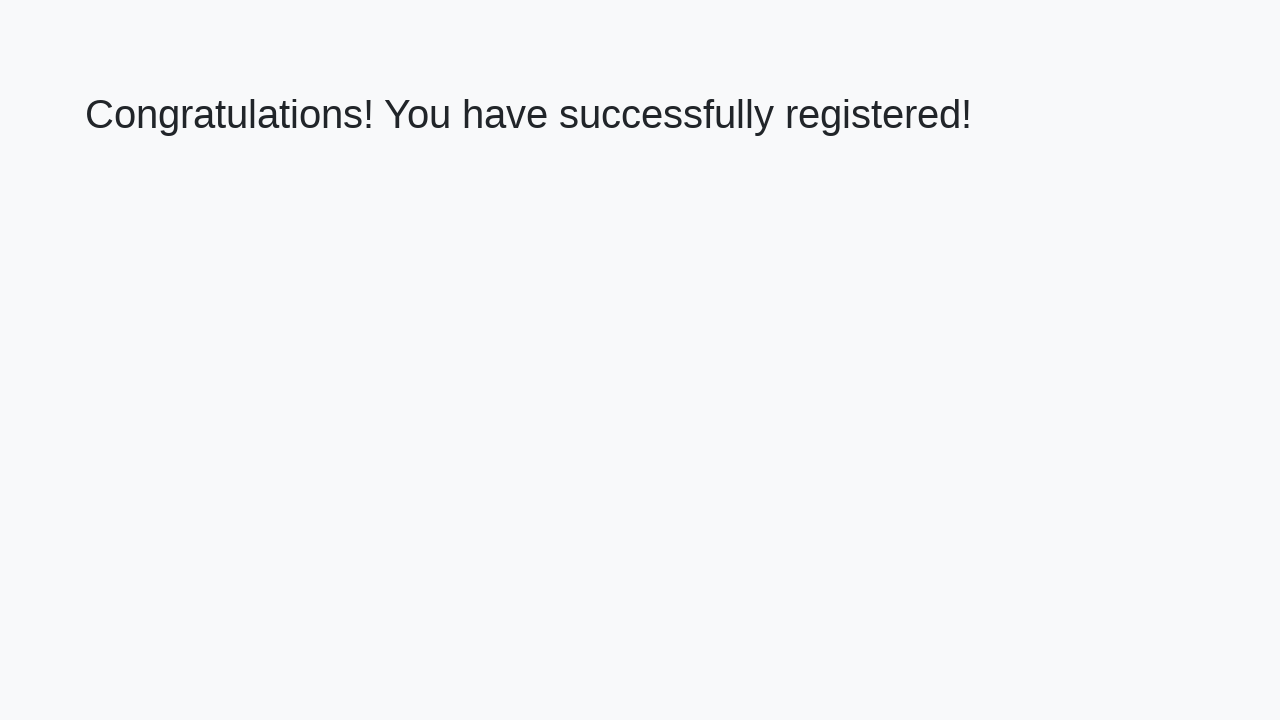

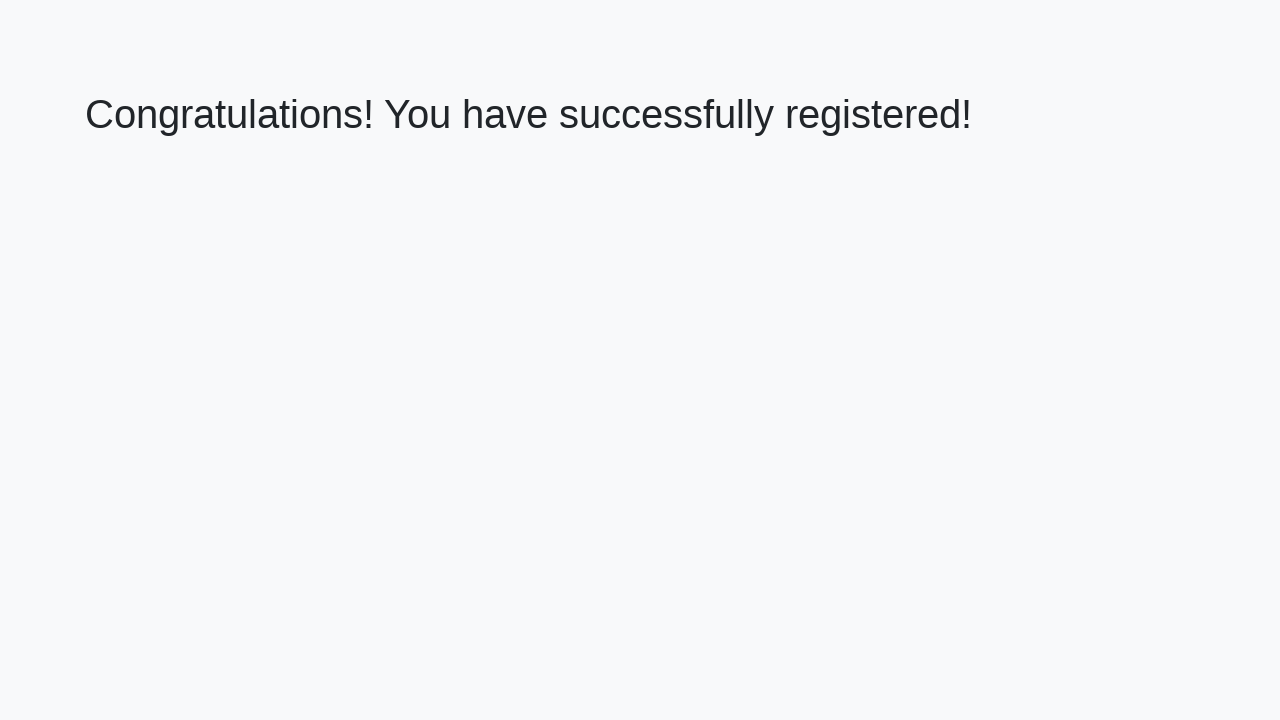